Tests adding an owner name in the appointment form by clicking the add button and filling the owner name field

Starting URL: https://test-a-pet.vercel.app/

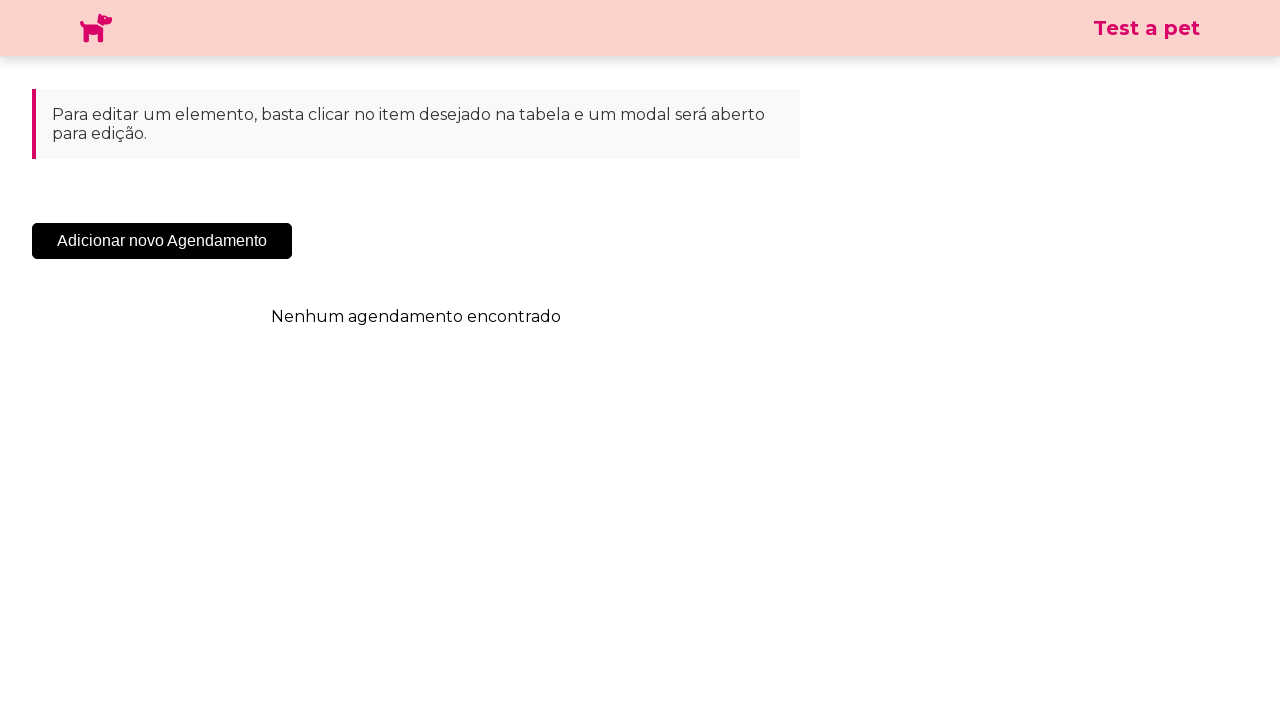

Clicked the 'Add New Appointment' button at (162, 241) on .sc-cHqXqK.kZzwzX
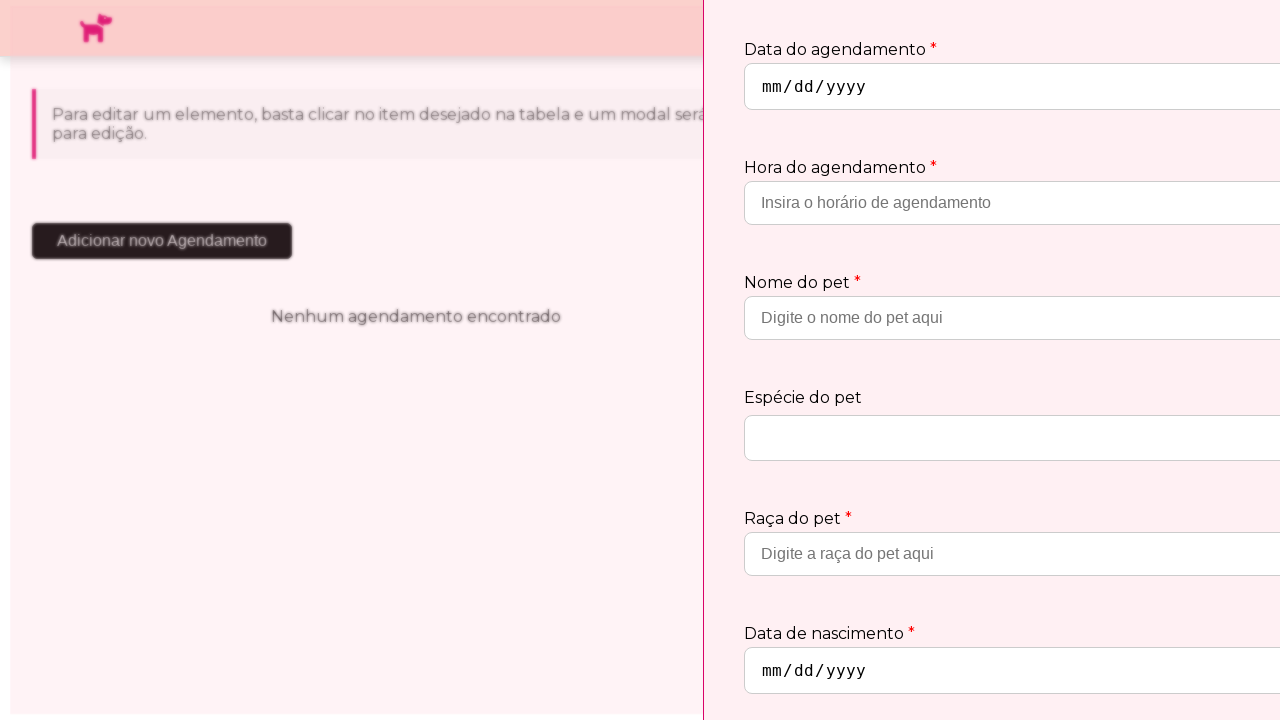

Appointment form modal appeared
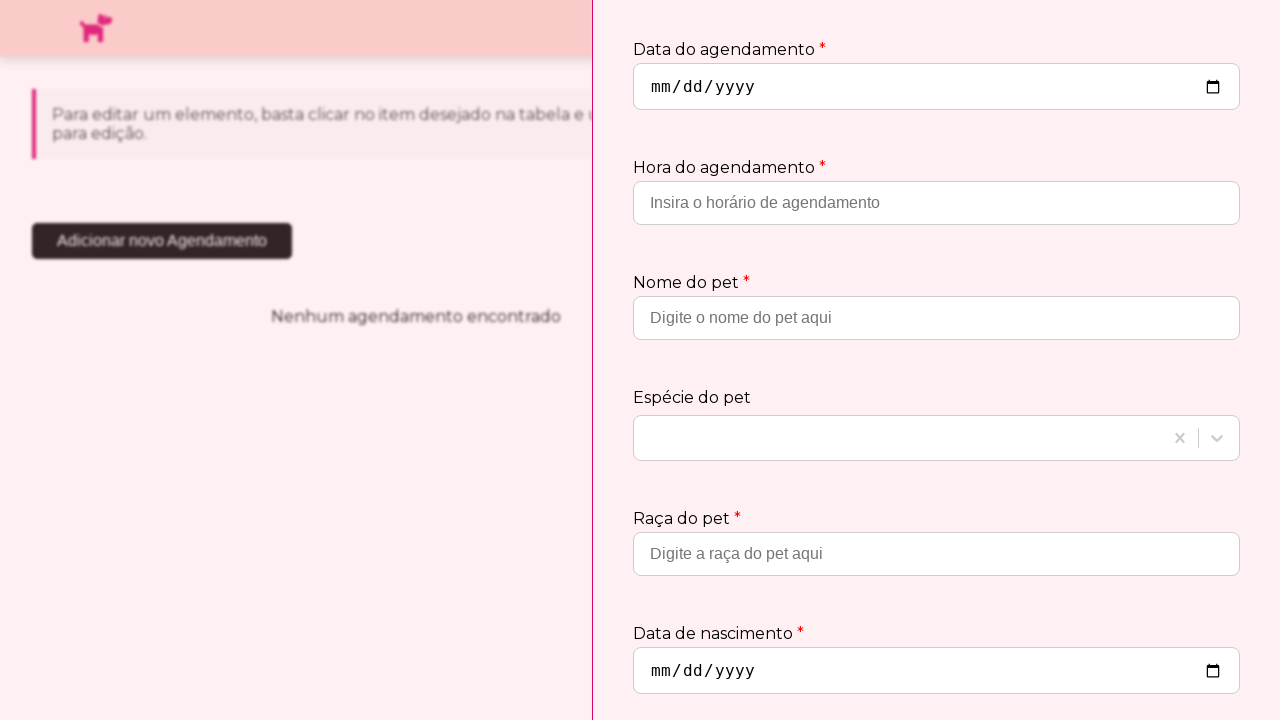

Filled owner name field with 'Carlos Silva' on input[placeholder='Insira o nome do proprietário']
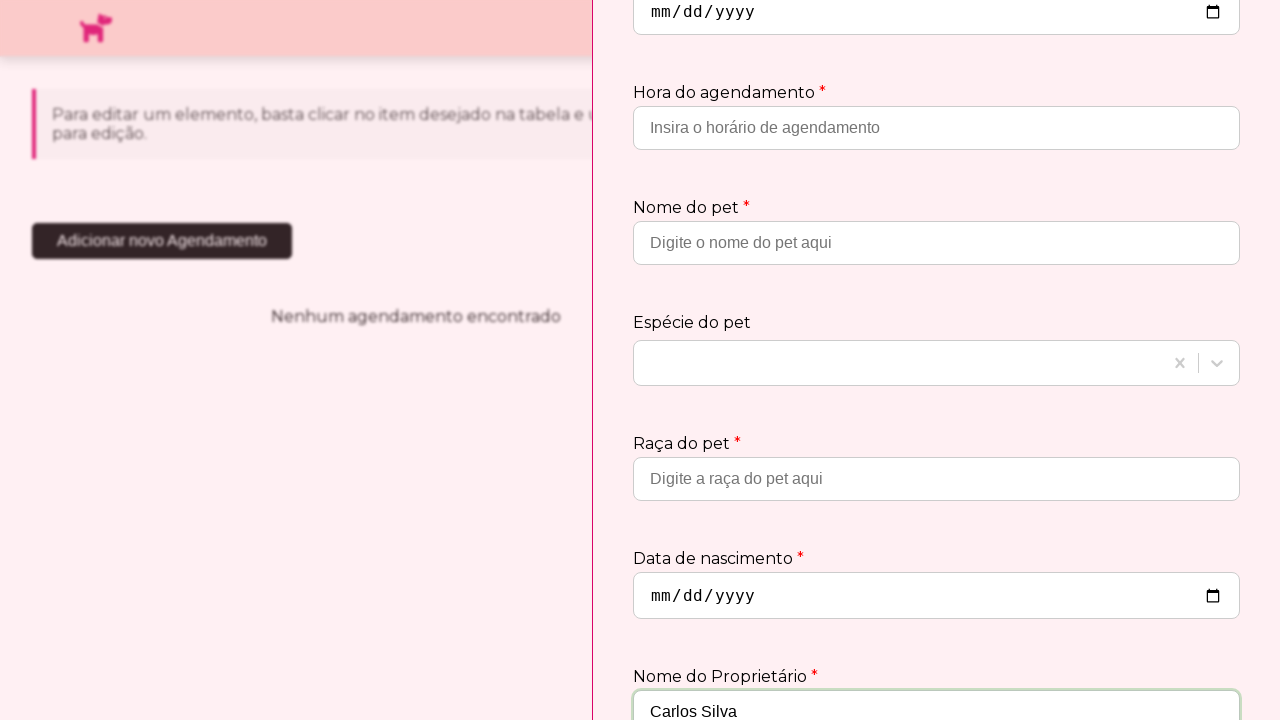

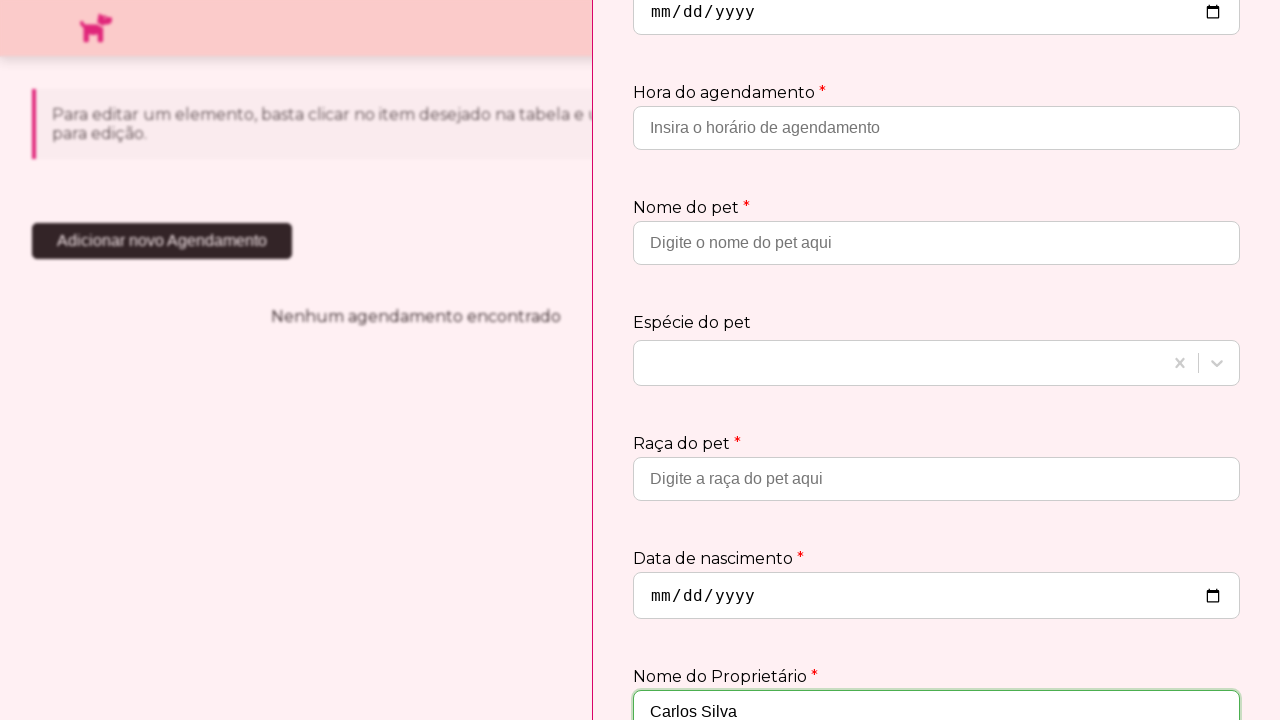